Verifies that all form elements on the Student Registration Form page are visible and have the correct labels, placeholders, and default values.

Starting URL: https://demoqa.com/automation-practice-form

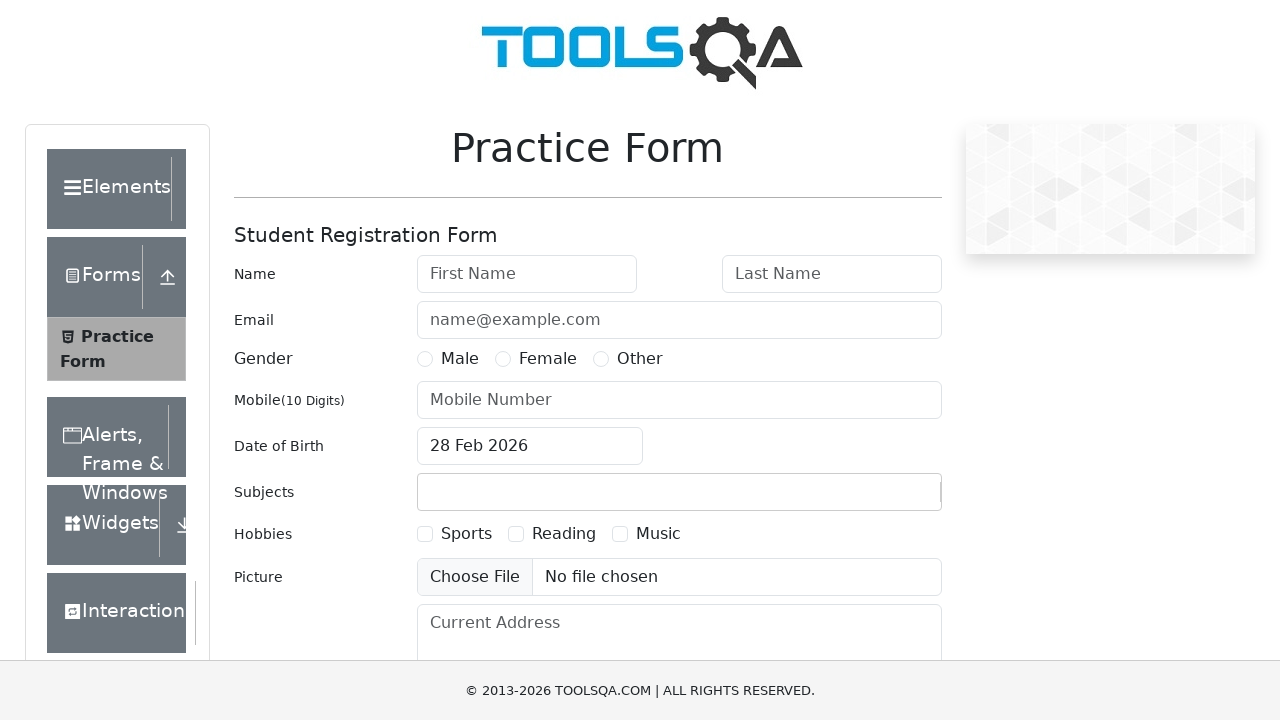

Waited for form title to become visible
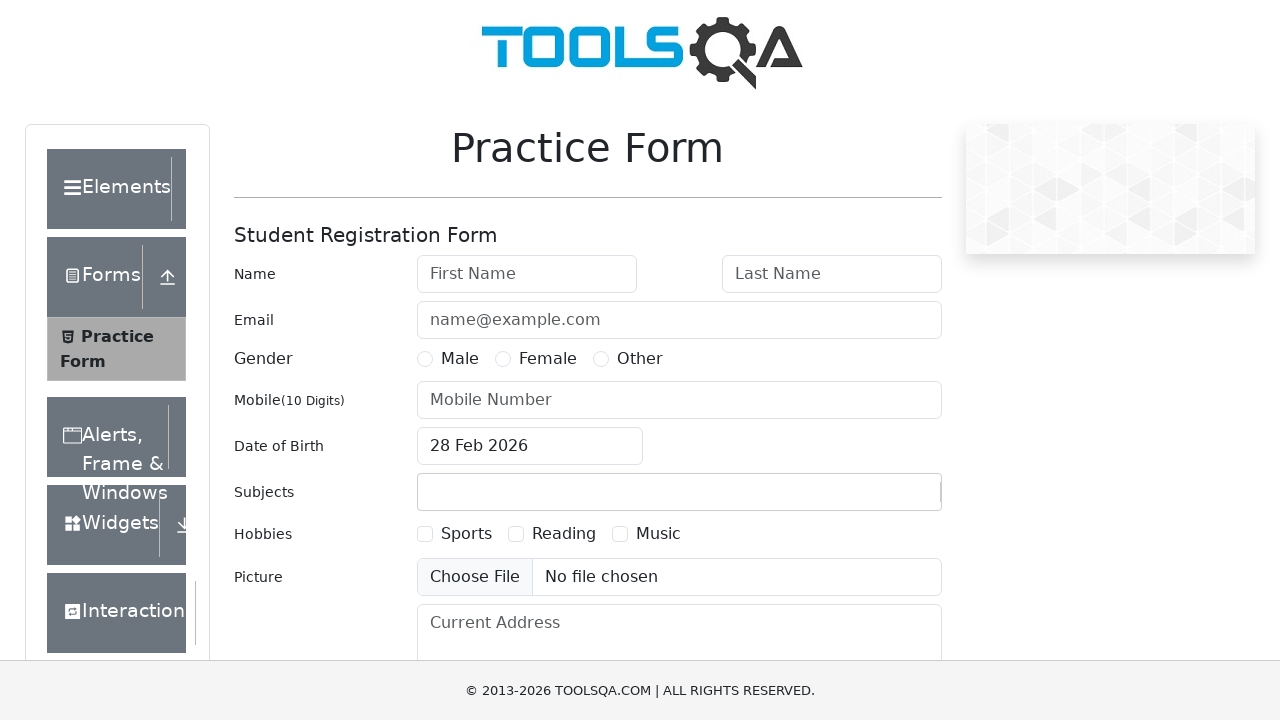

Verified form title is 'Student Registration Form'
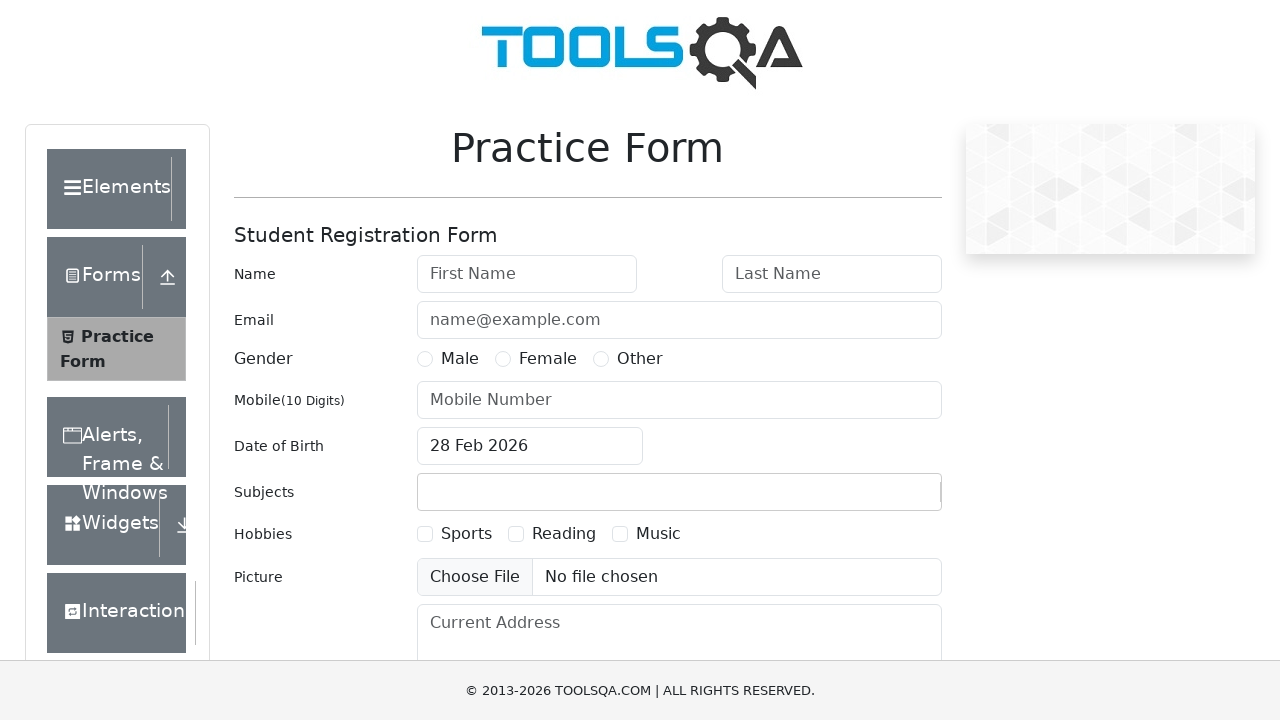

Verified Name label is present and correct
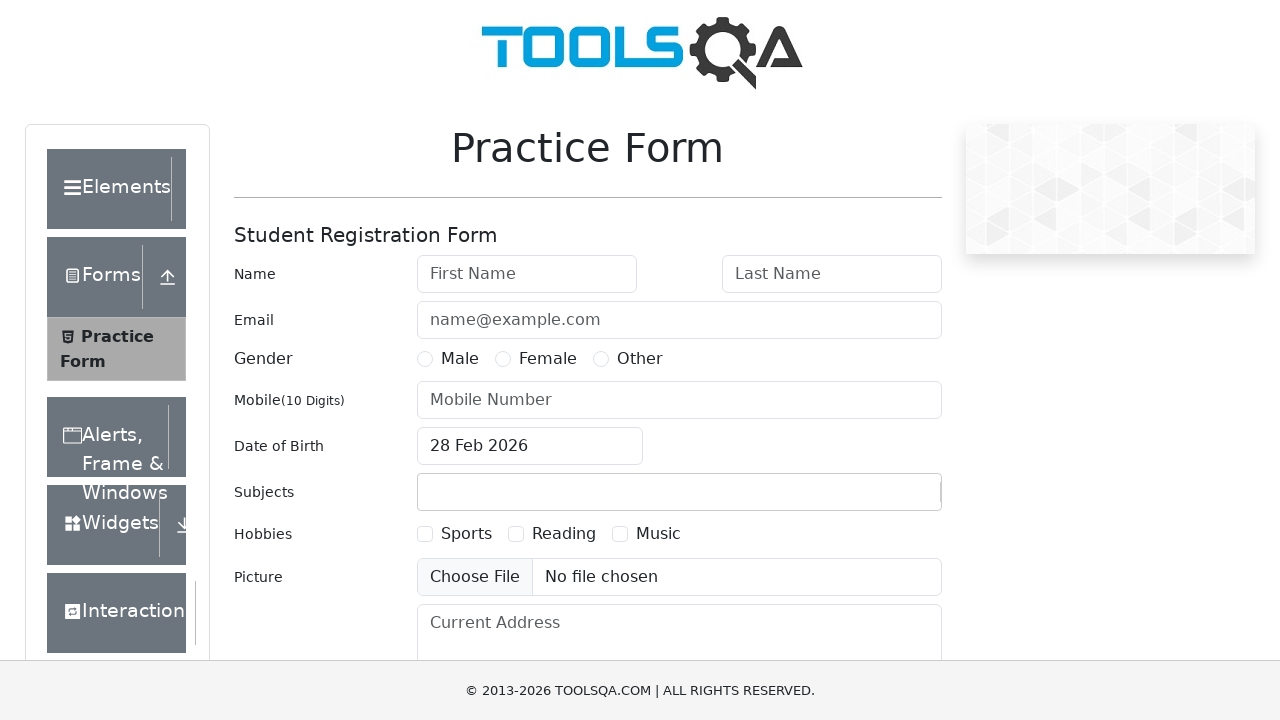

Verified First Name field is visible
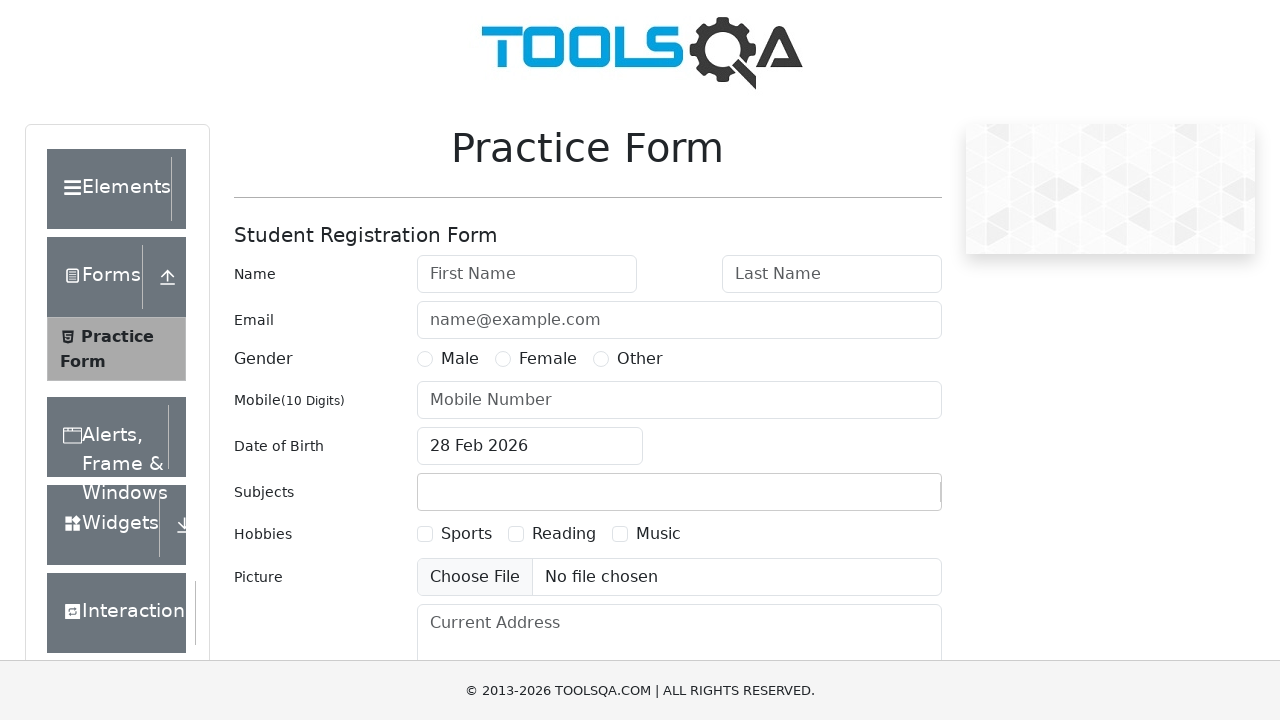

Verified First Name field has correct placeholder 'First Name'
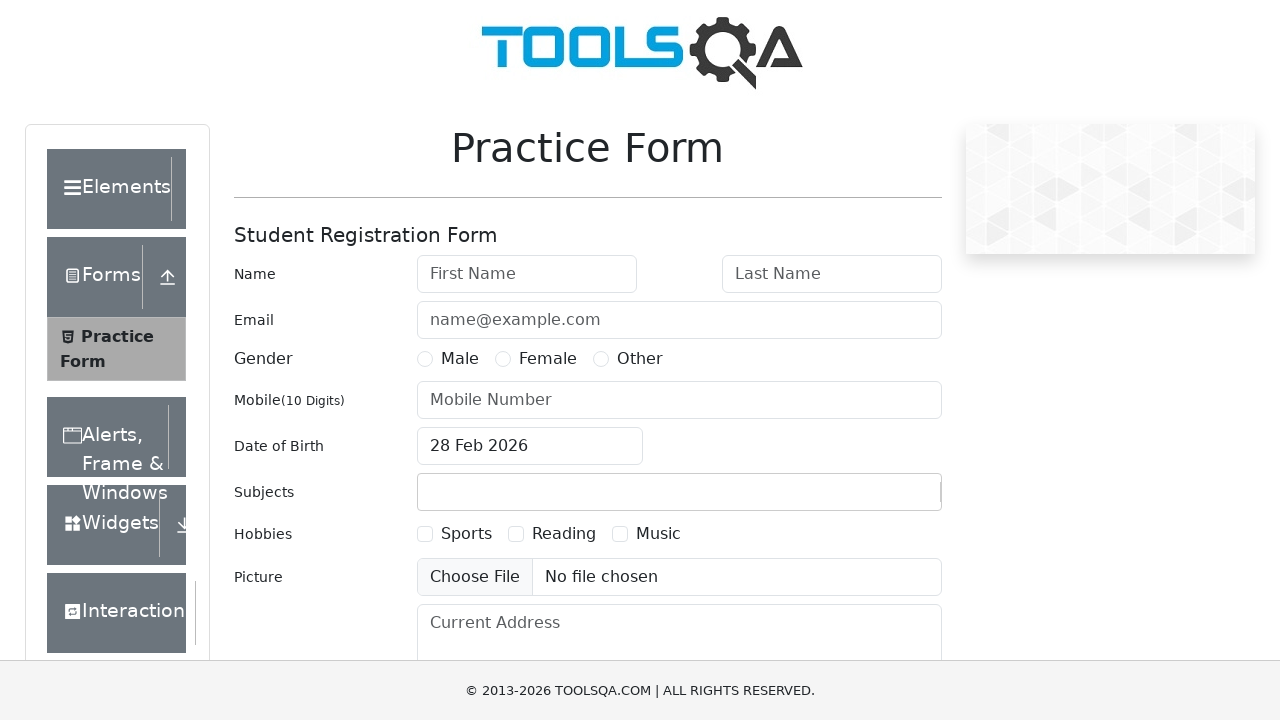

Verified Last Name field is visible
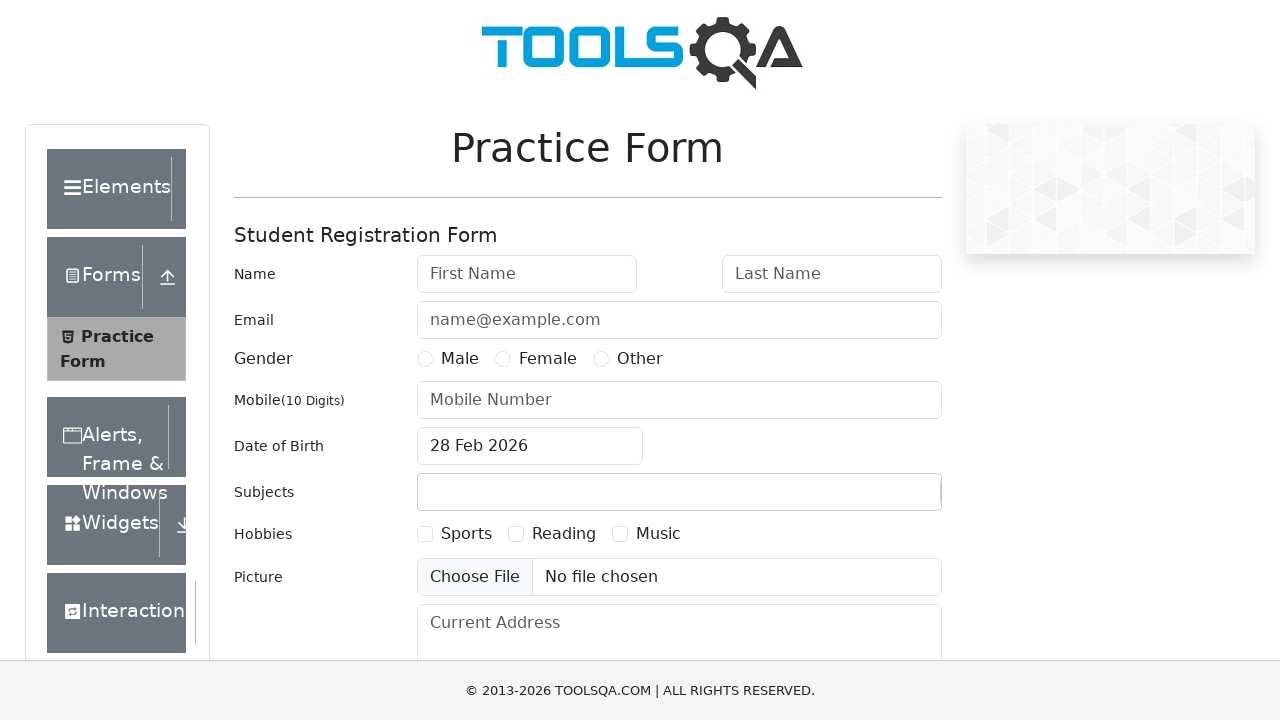

Verified Last Name field has correct placeholder 'Last Name'
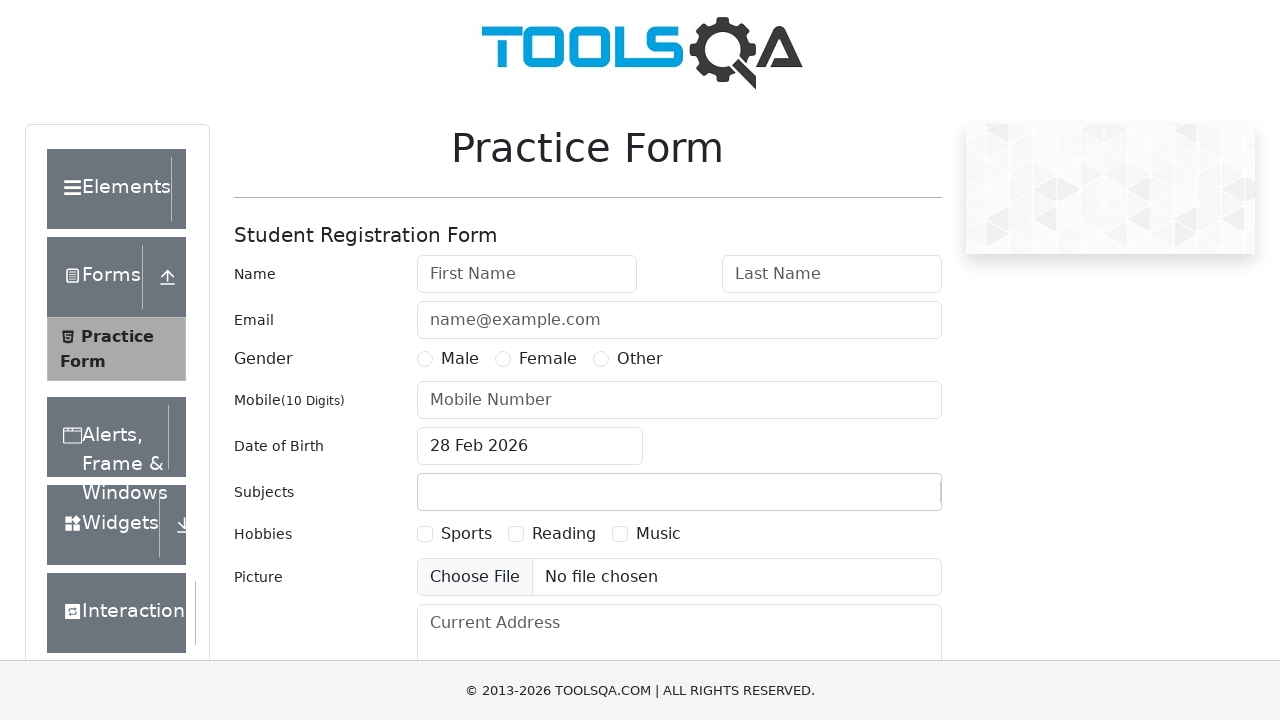

Verified Email label is present and correct
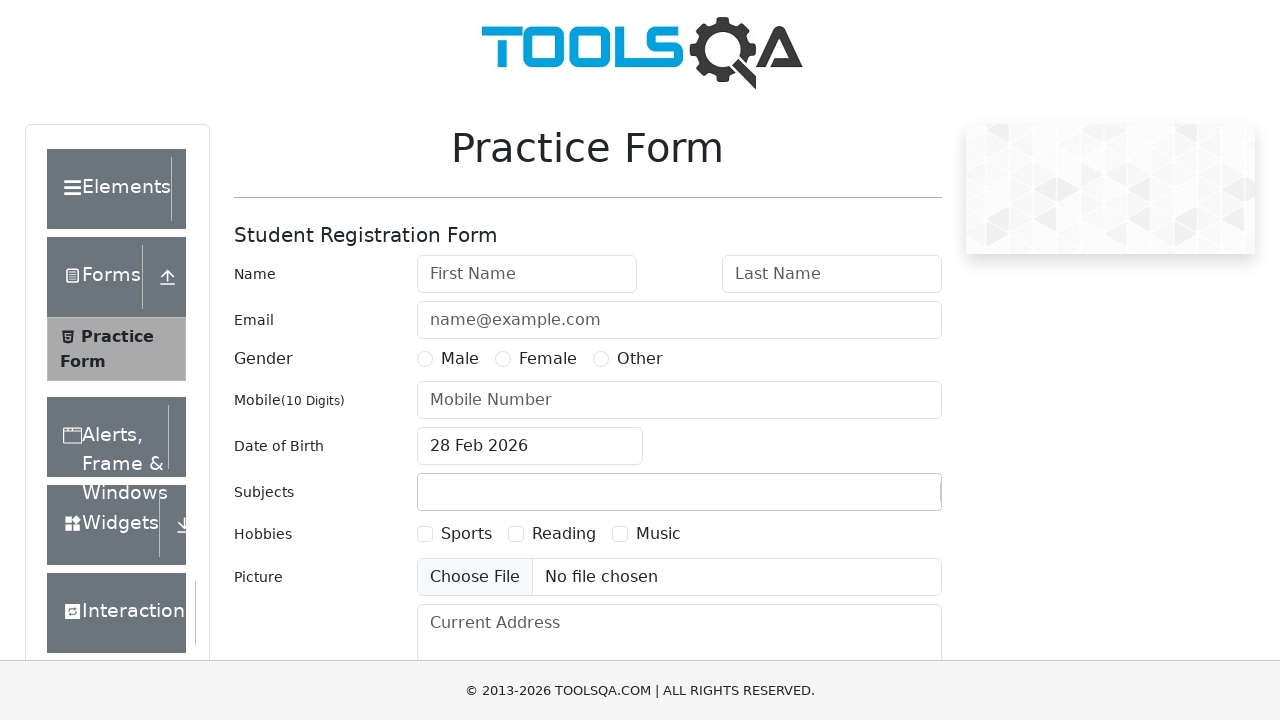

Verified Email field is visible
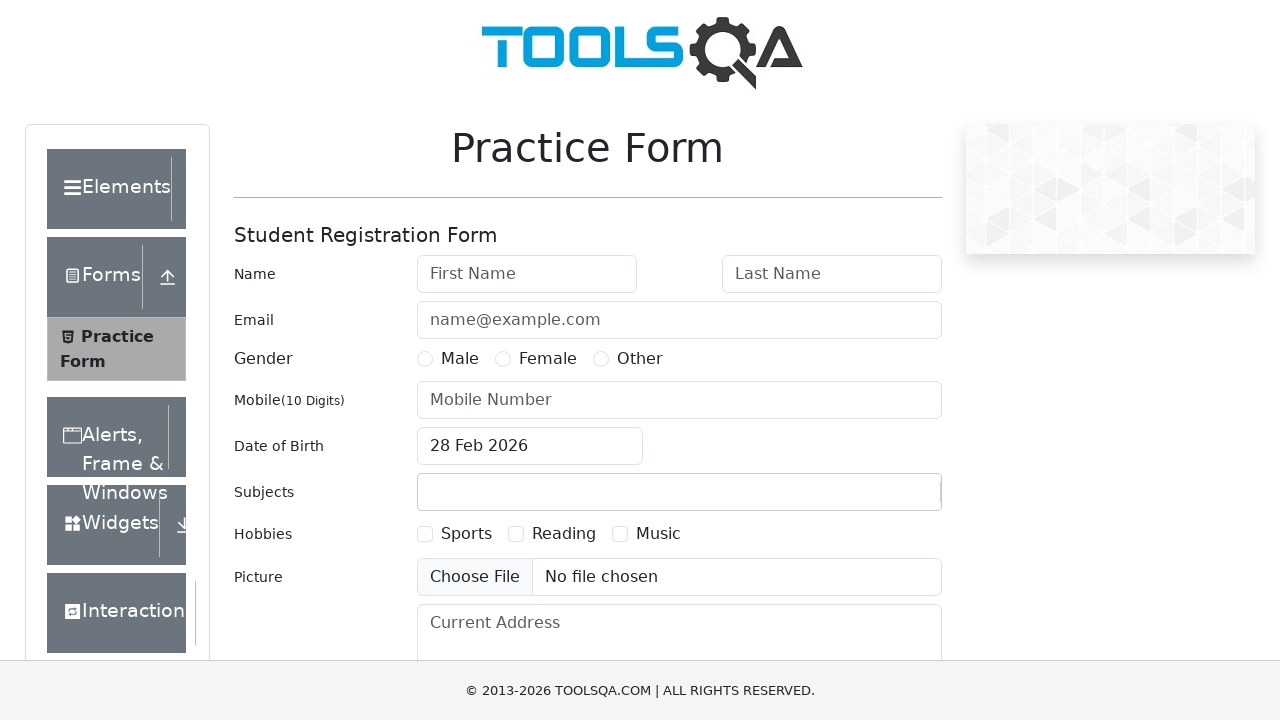

Verified Email field has correct placeholder 'name@example.com'
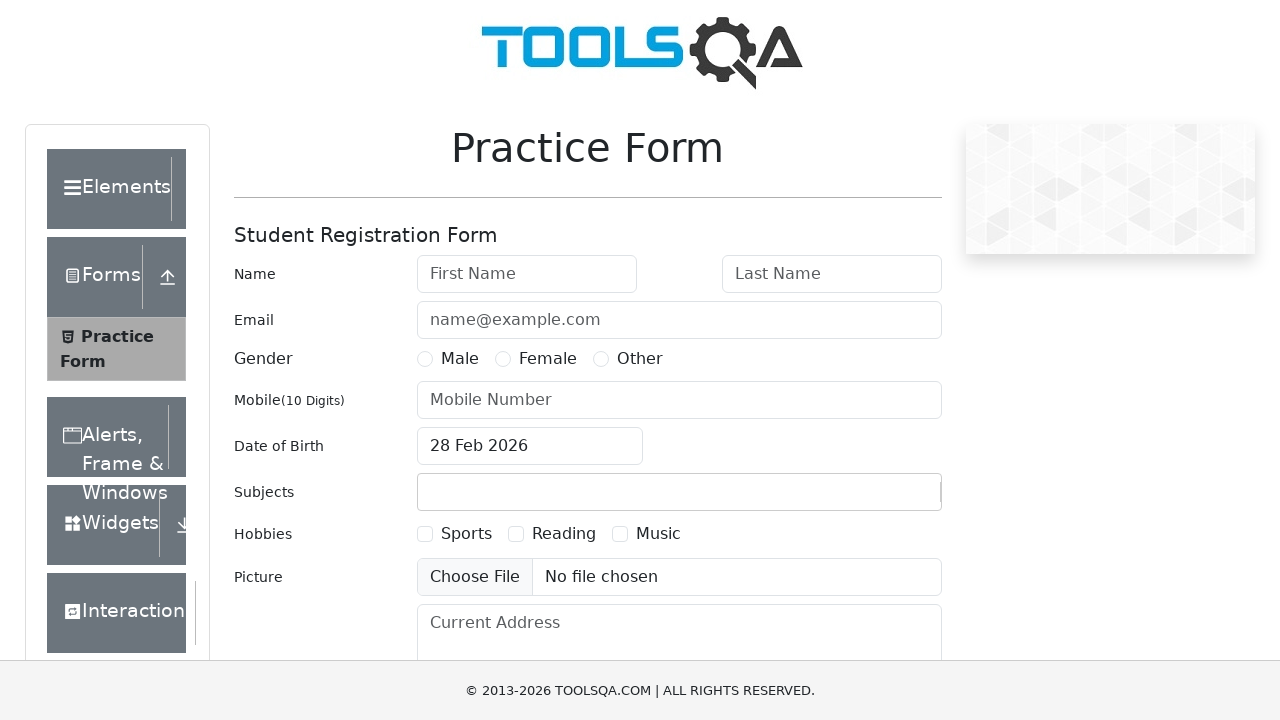

Verified Gender label is present and correct
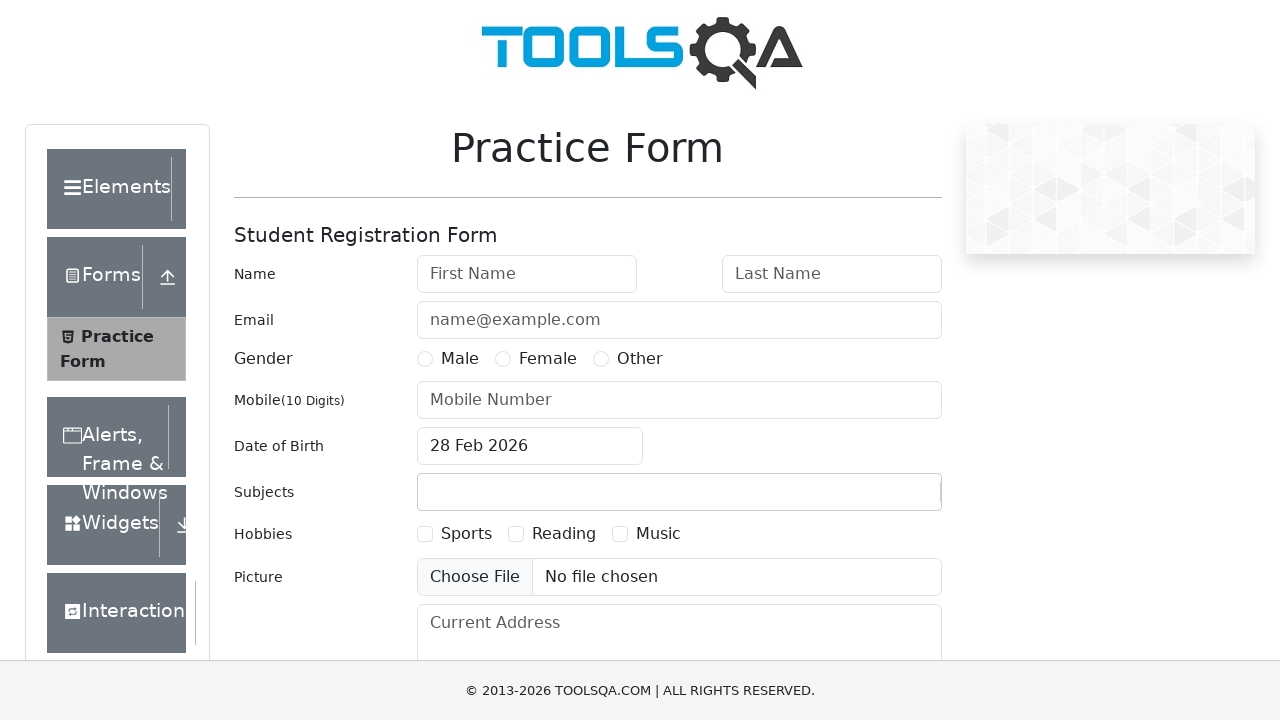

Verified Gender option 'Male' is present
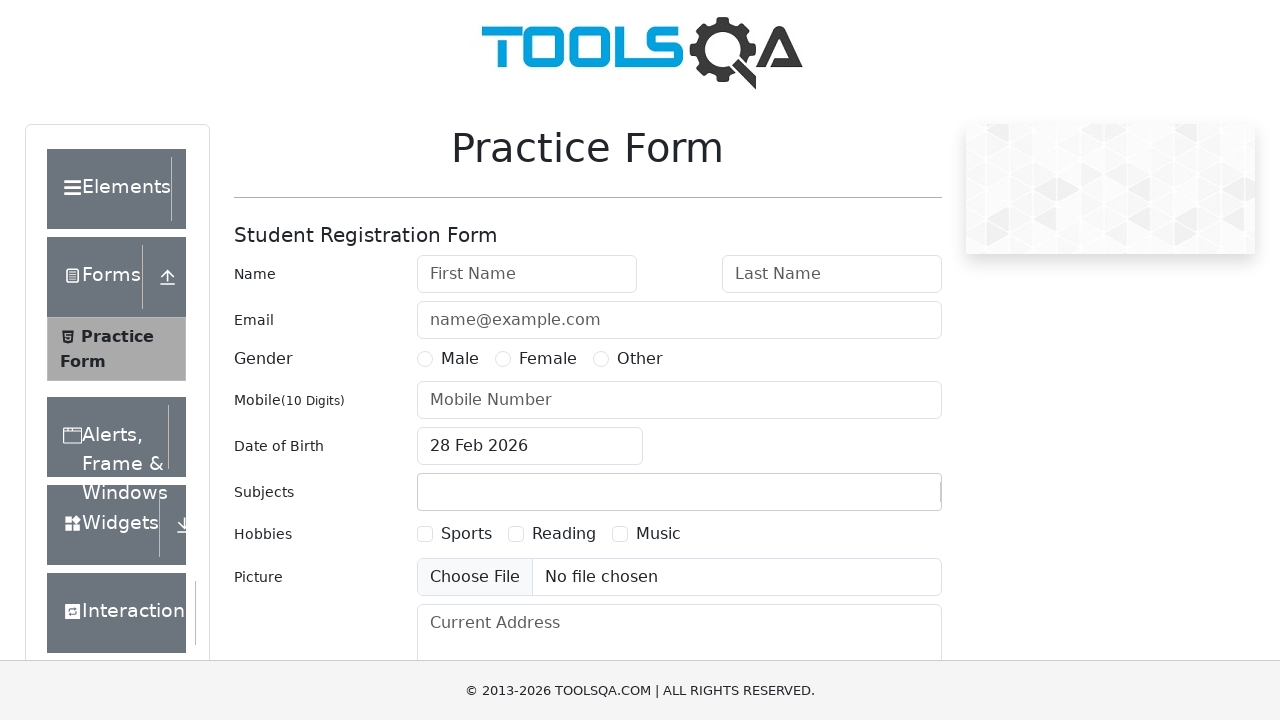

Verified Gender option 'Female' is present
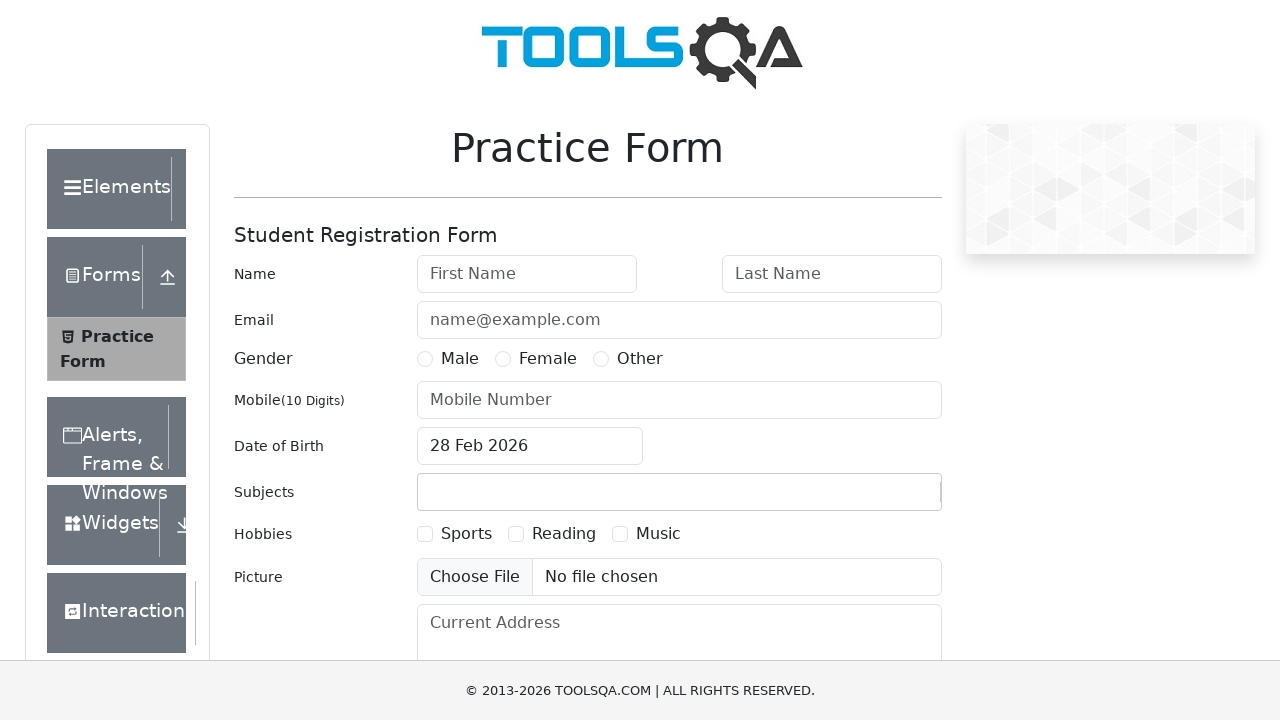

Verified Gender option 'Other' is present
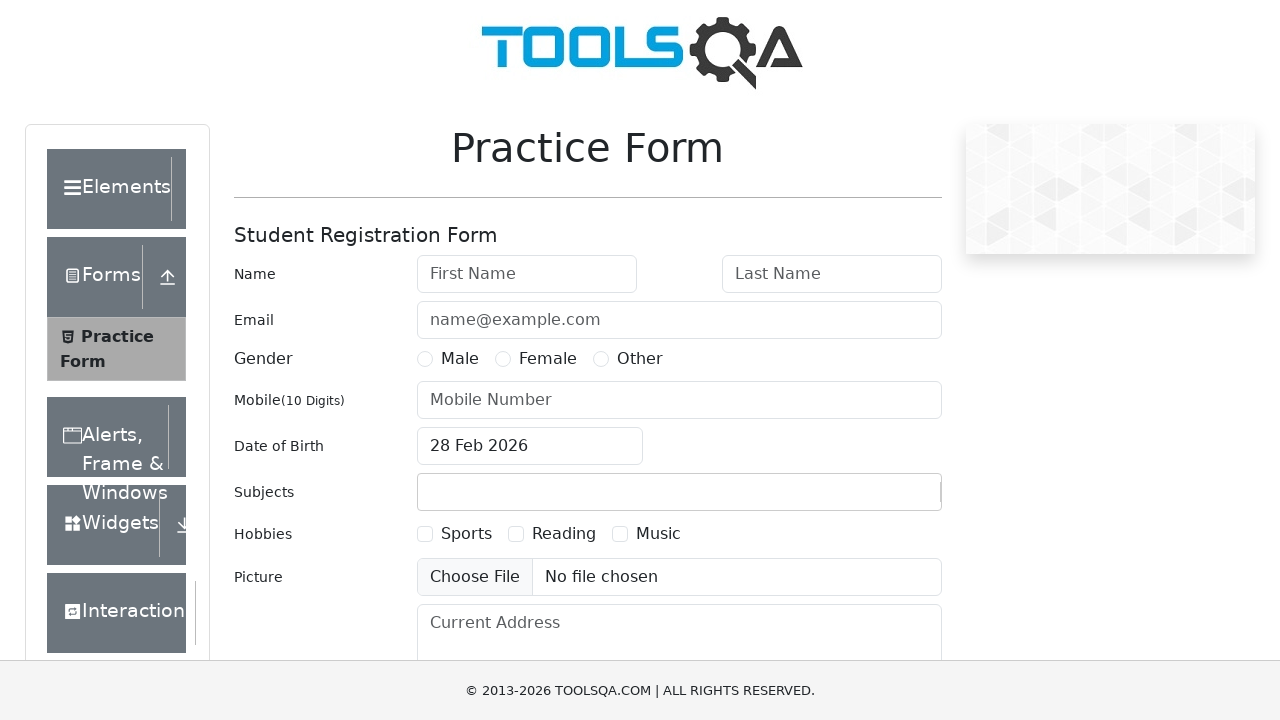

Verified Mobile label is present and correct
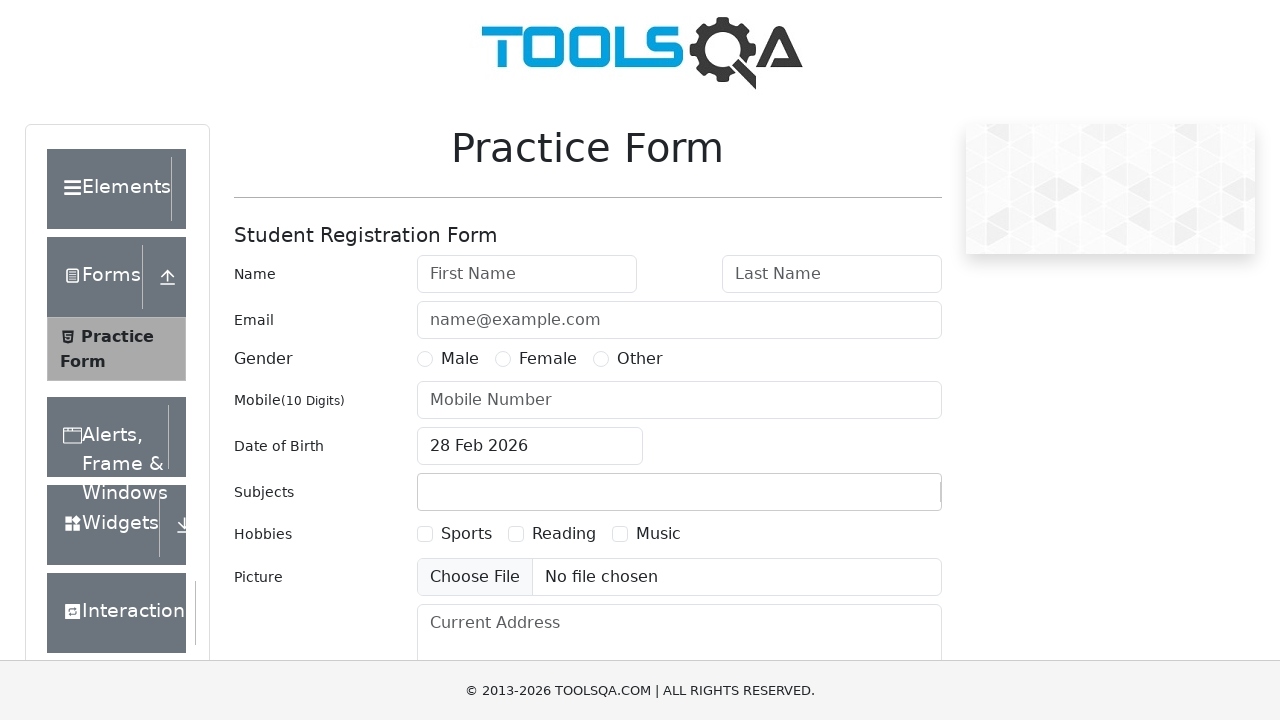

Verified Mobile field is visible
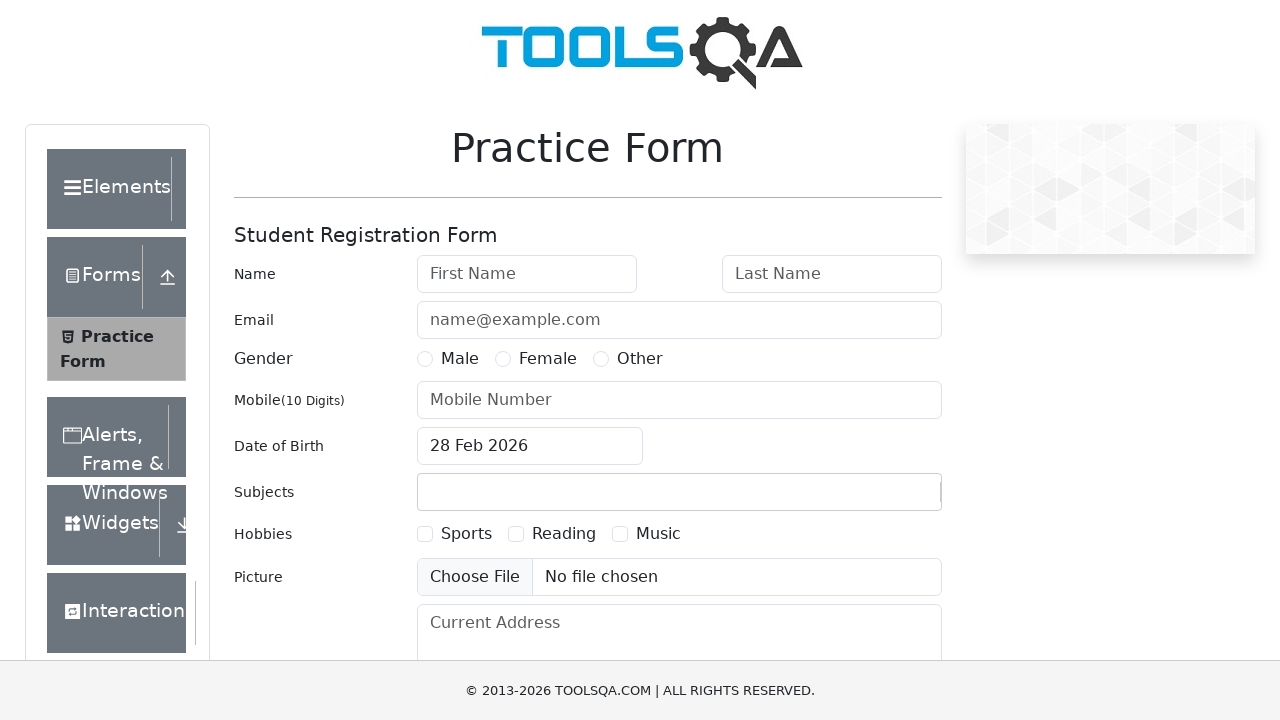

Verified Date of Birth label is present and correct
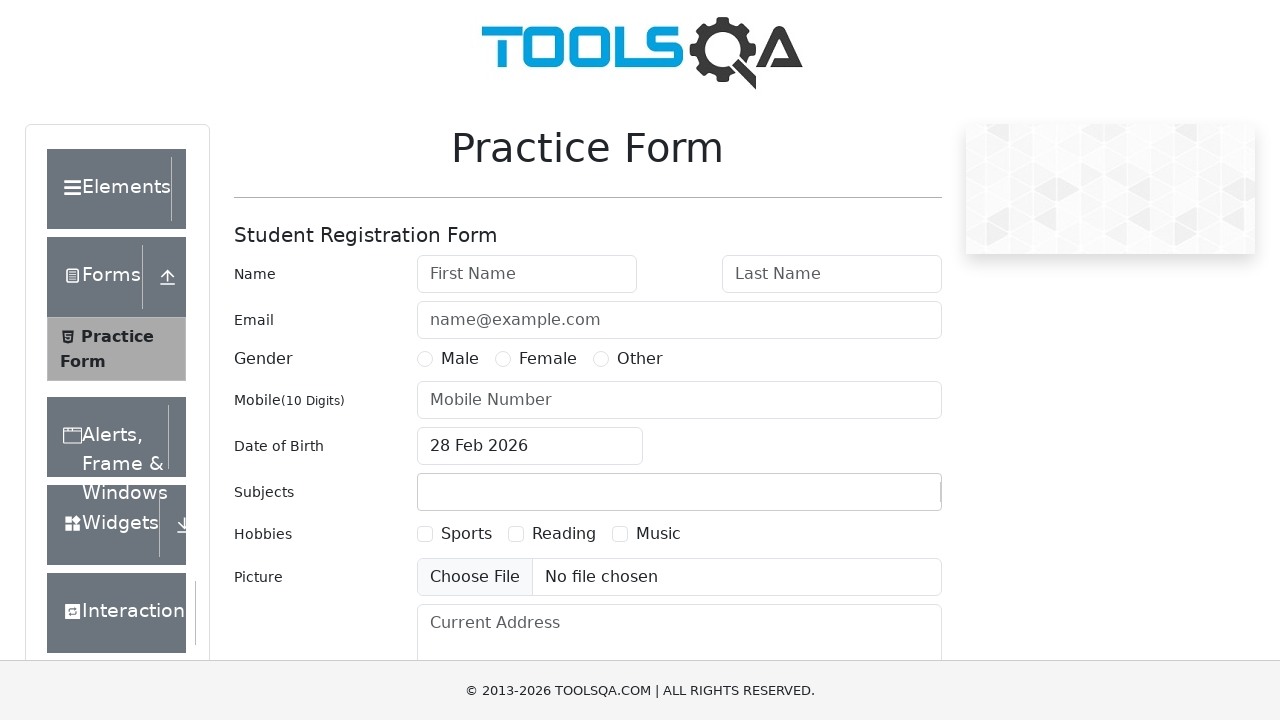

Verified Date of Birth field is visible
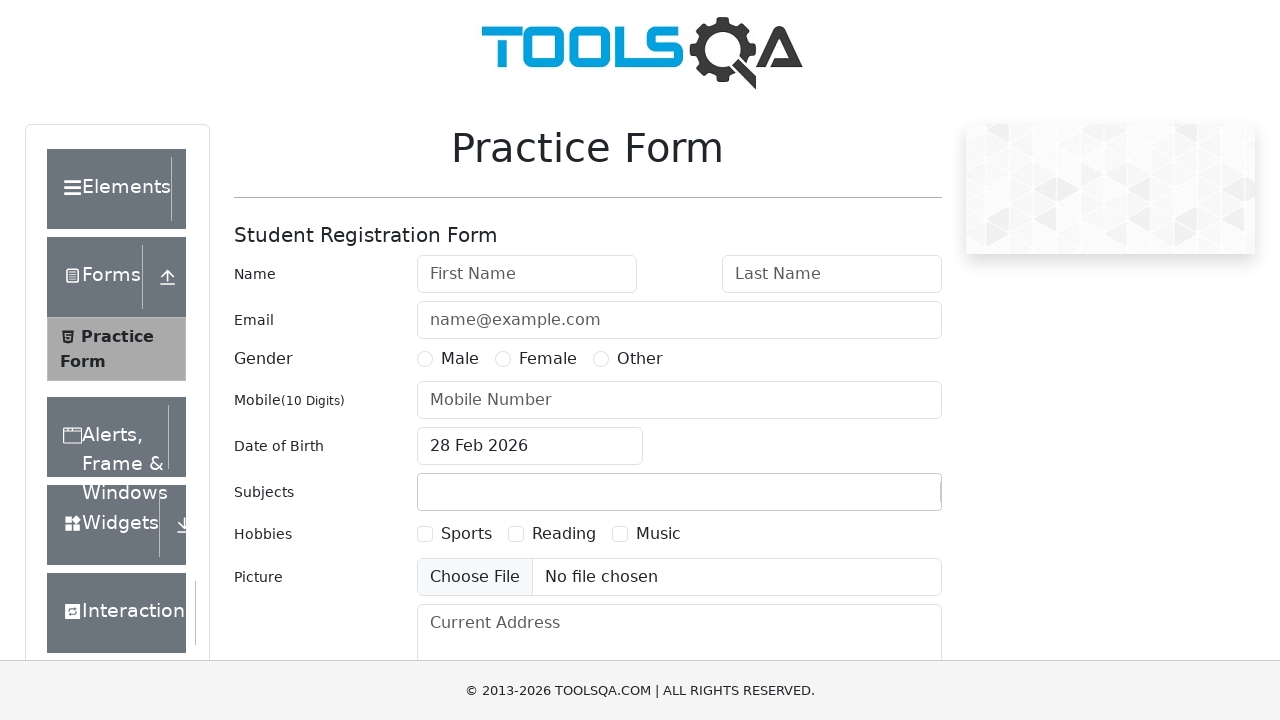

Verified Subjects label is present and correct
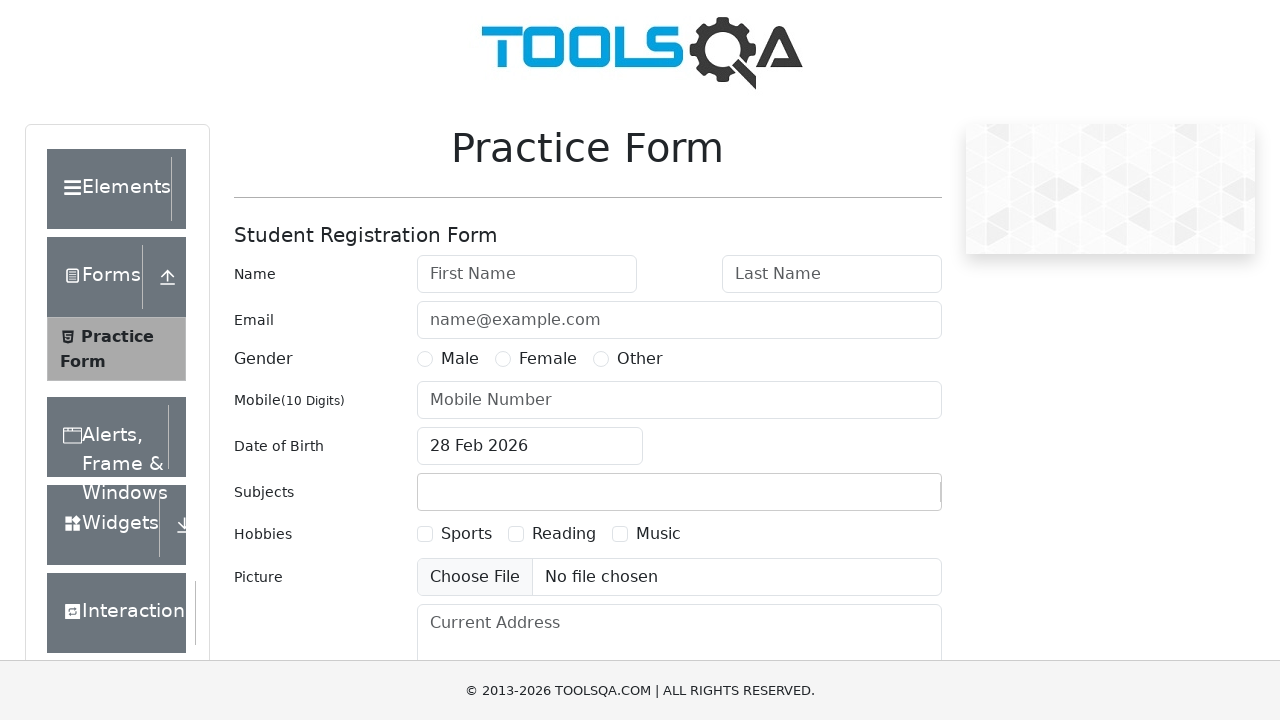

Verified Subjects input field is visible
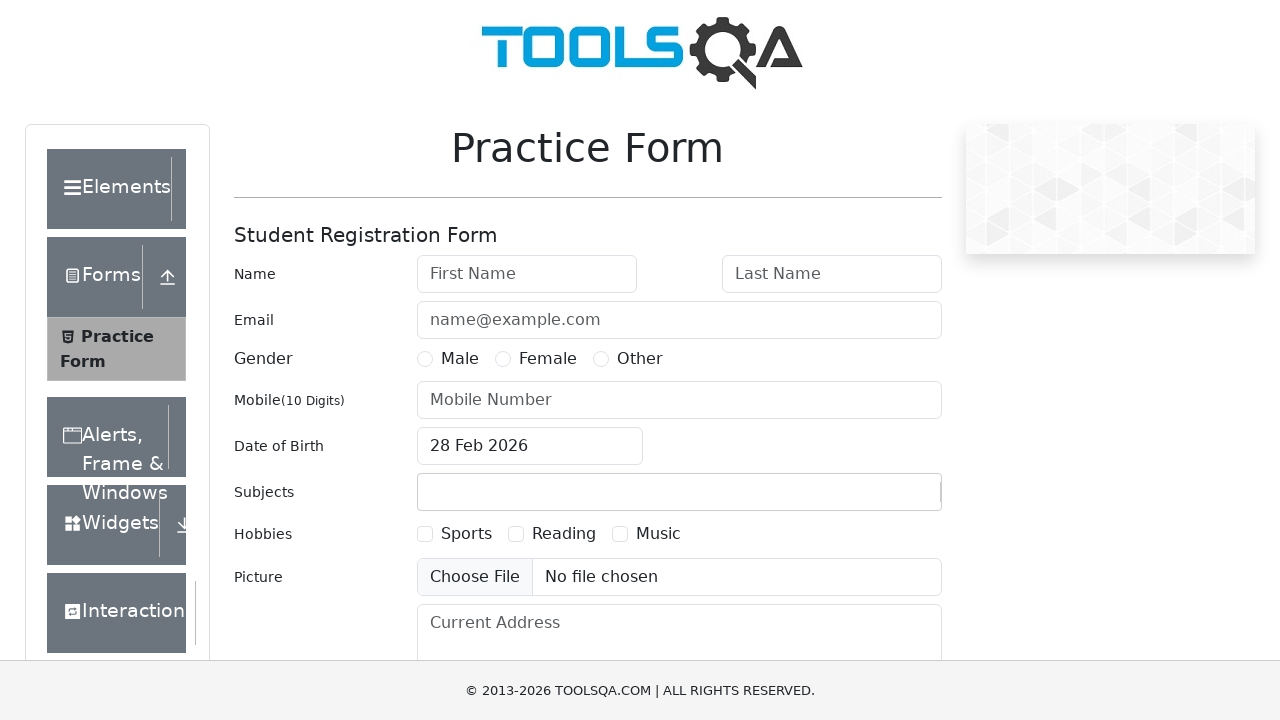

Verified Hobbies option 'Sports' is present
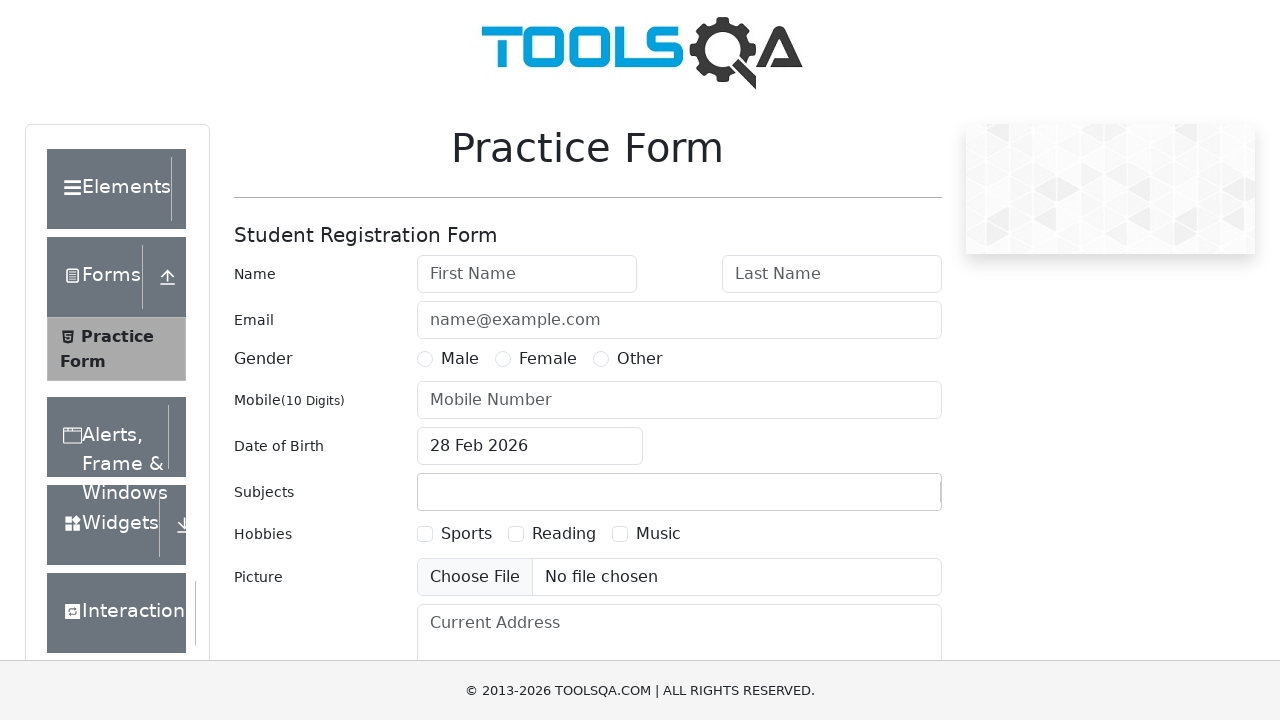

Verified Hobbies option 'Reading' is present
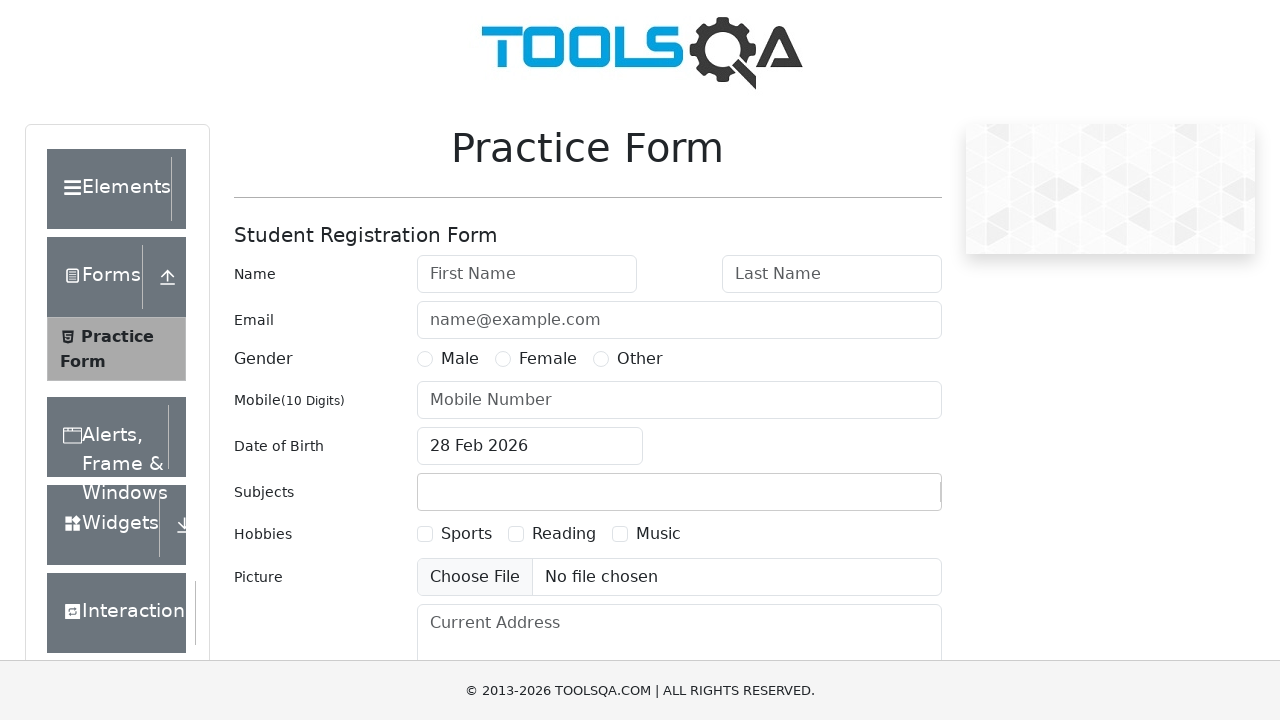

Verified Hobbies option 'Music' is present
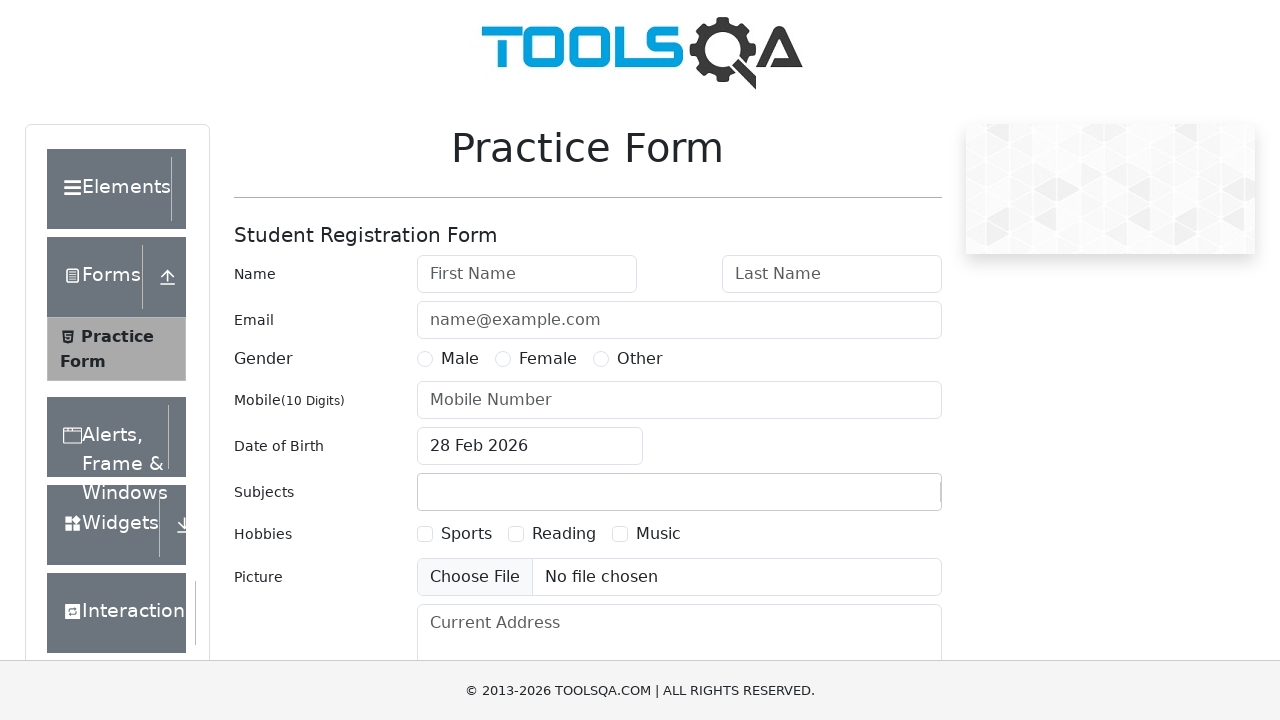

Verified Submit button is visible
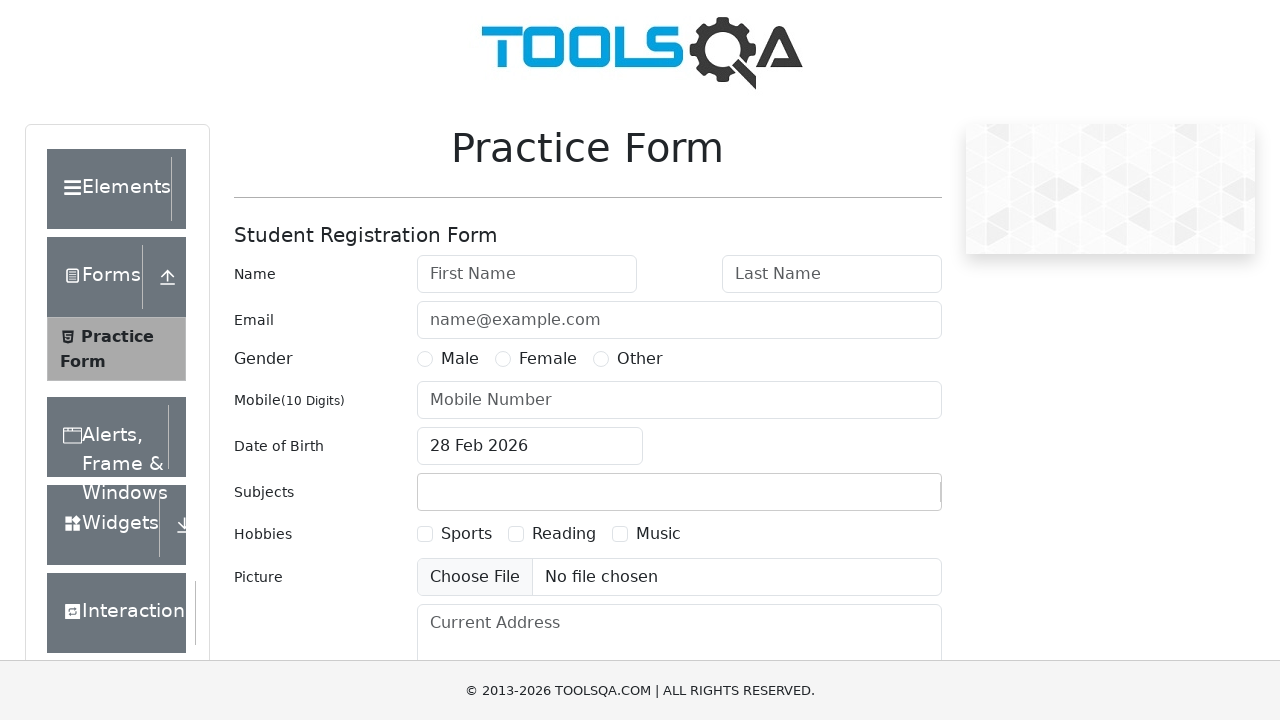

Verified Submit button has correct text 'Submit'
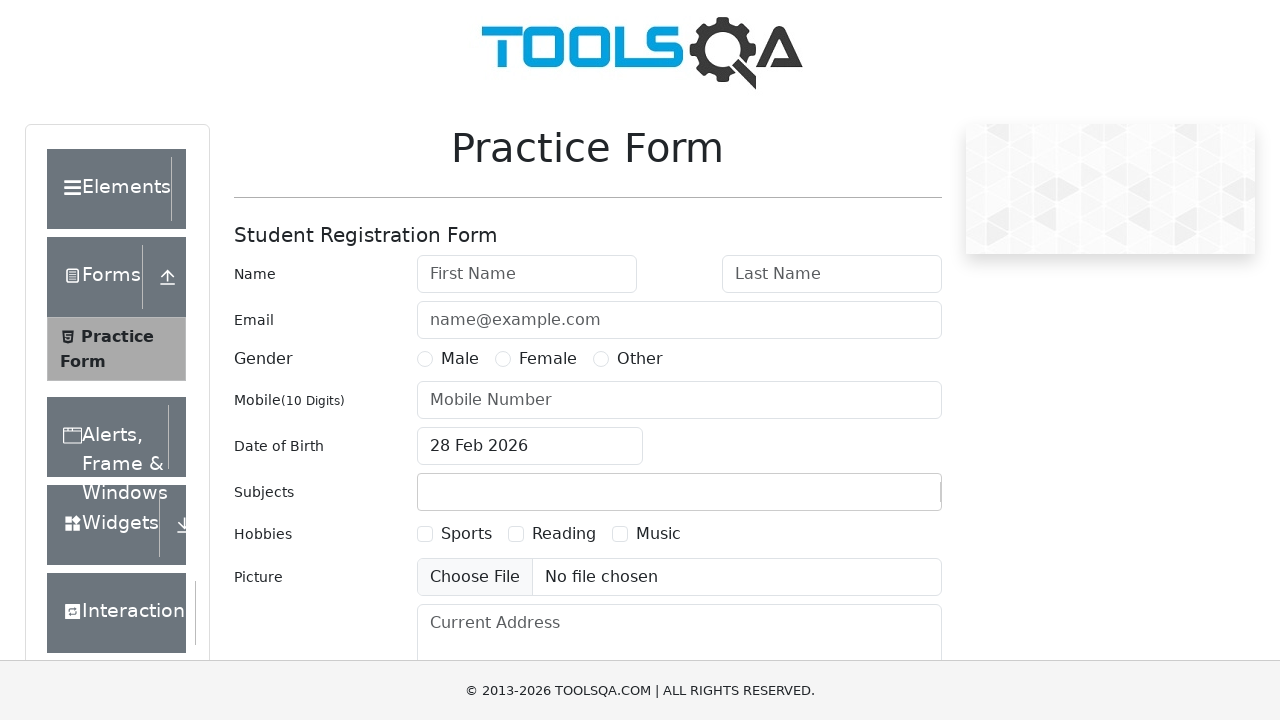

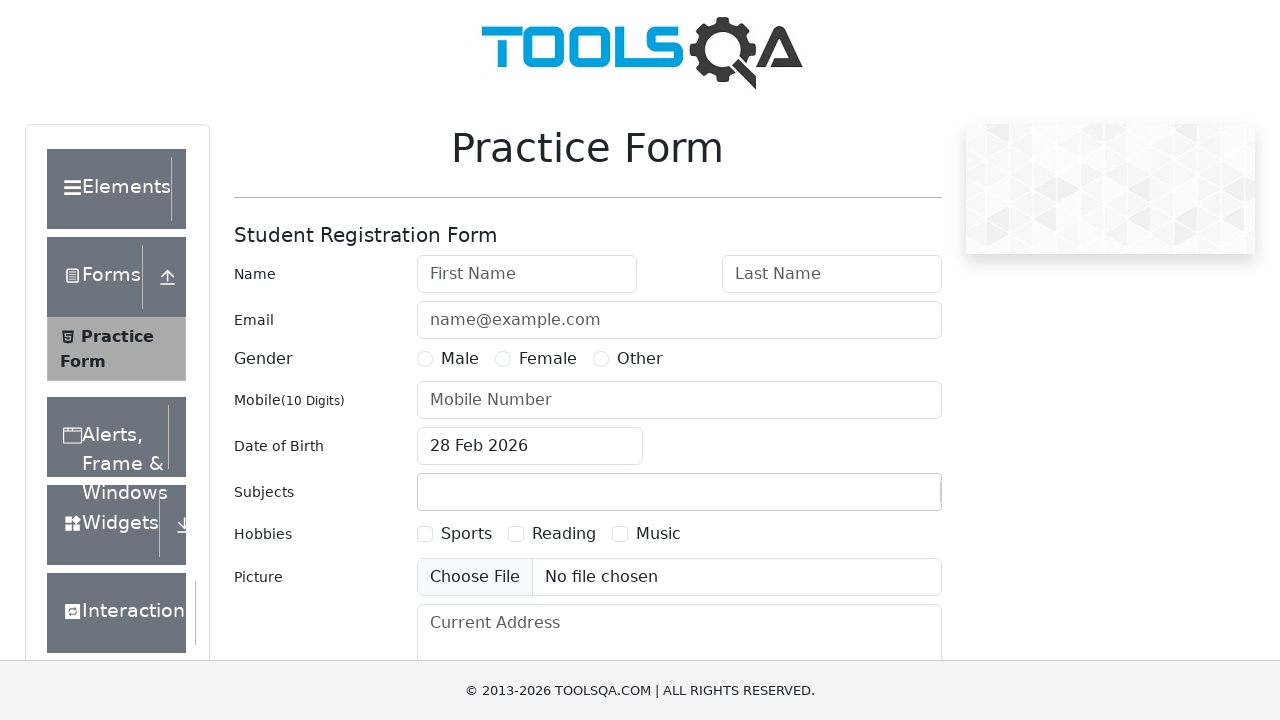